Tests JS Confirm functionality by clicking the confirm button, accepting the confirm dialog, and verifying the result message.

Starting URL: https://the-internet.herokuapp.com/javascript_alerts

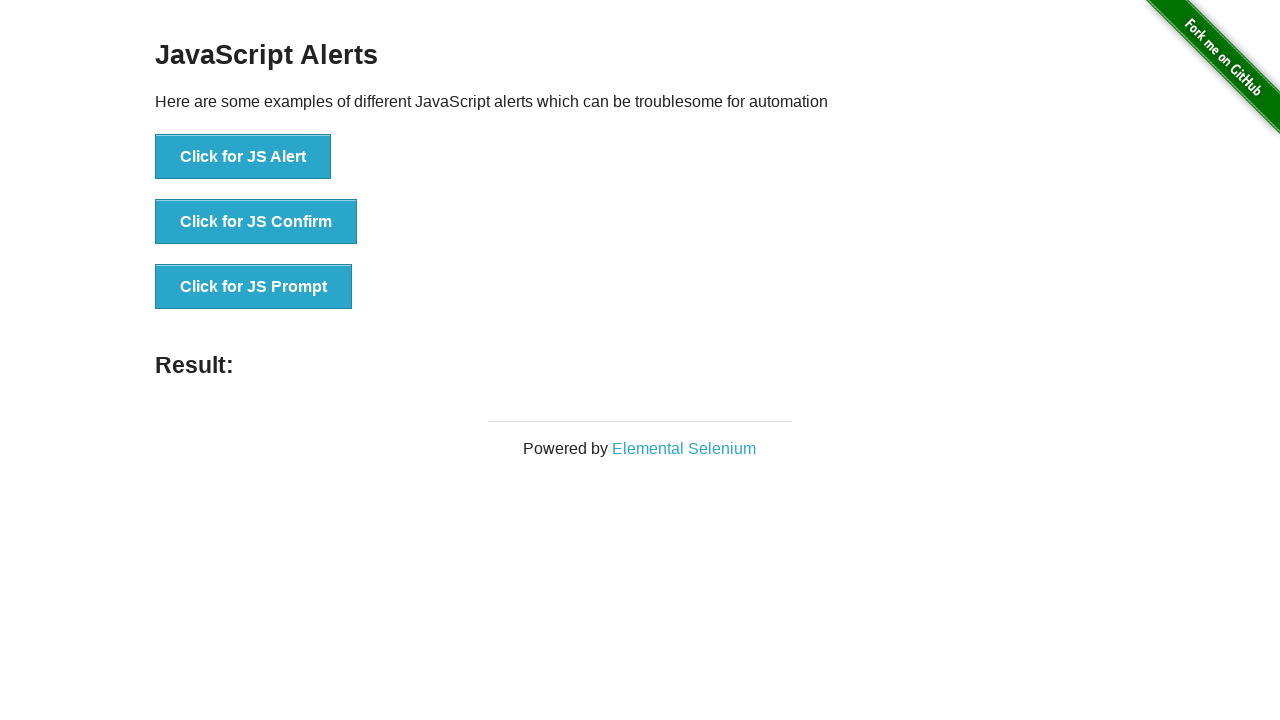

Set up dialog handler to accept confirmation dialogs
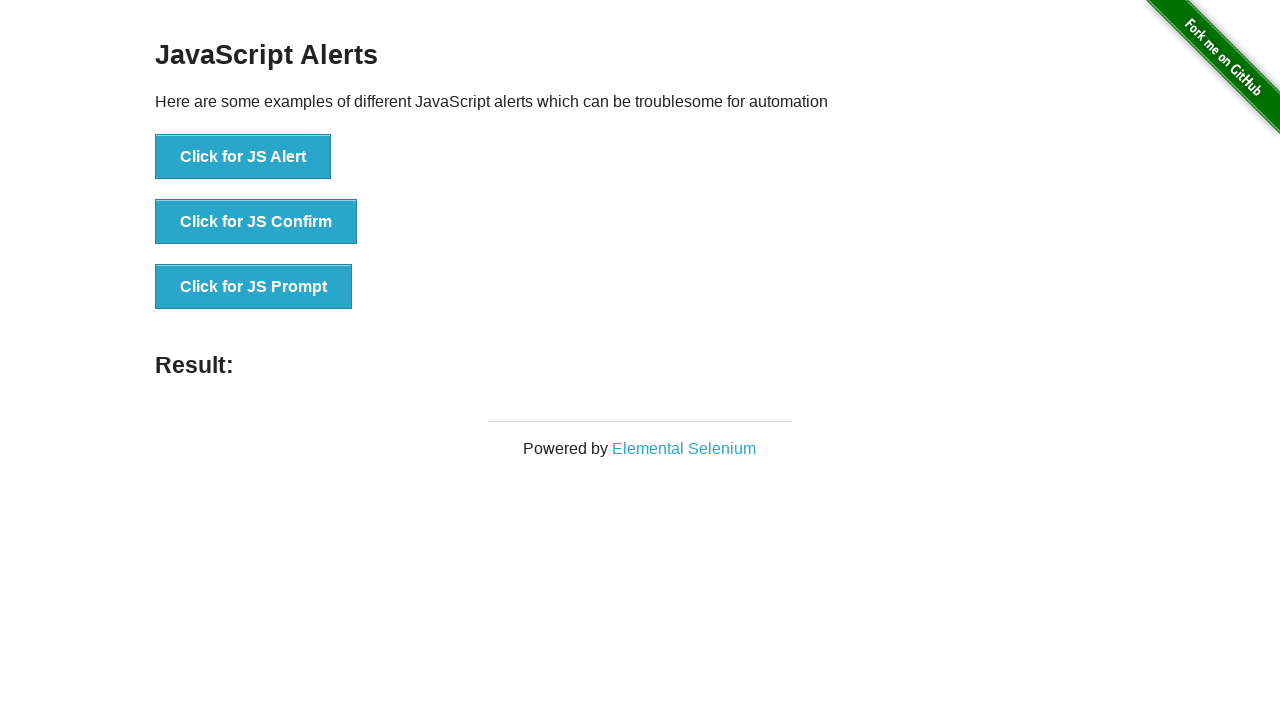

Clicked the JS Confirm button at (256, 222) on button[onclick*='jsConfirm']
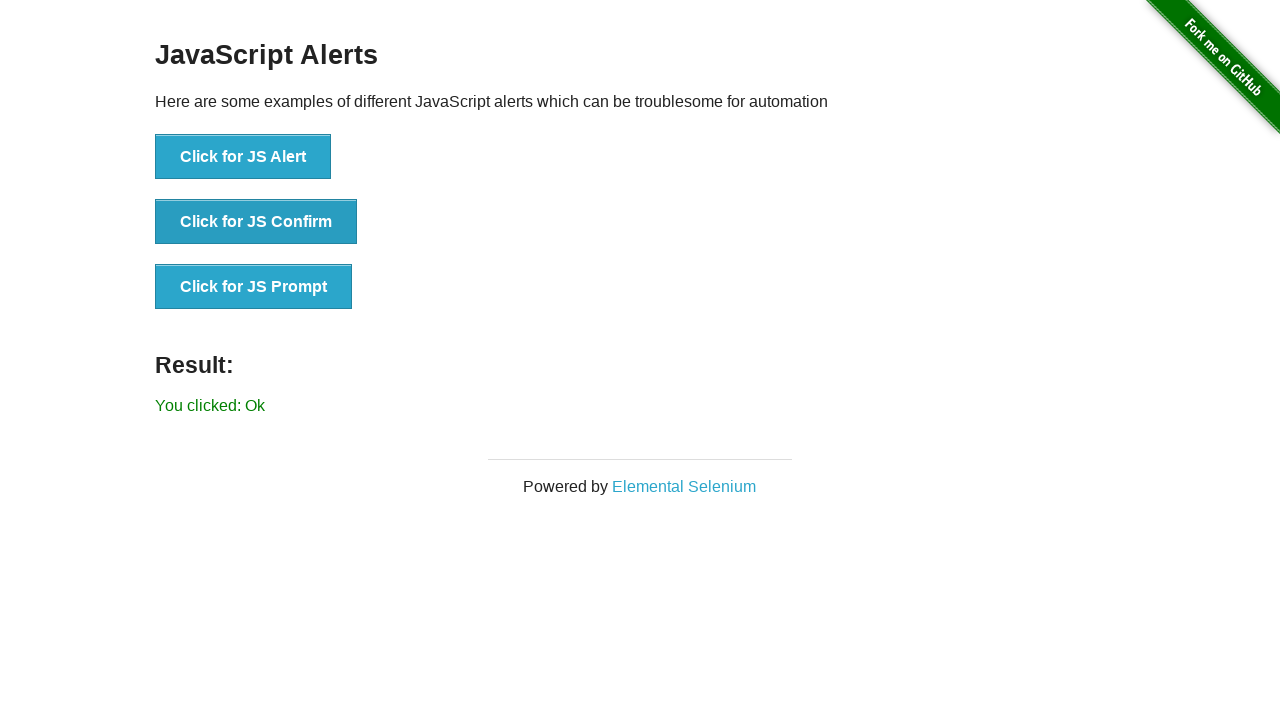

Waited for result message to appear and verified it is displayed
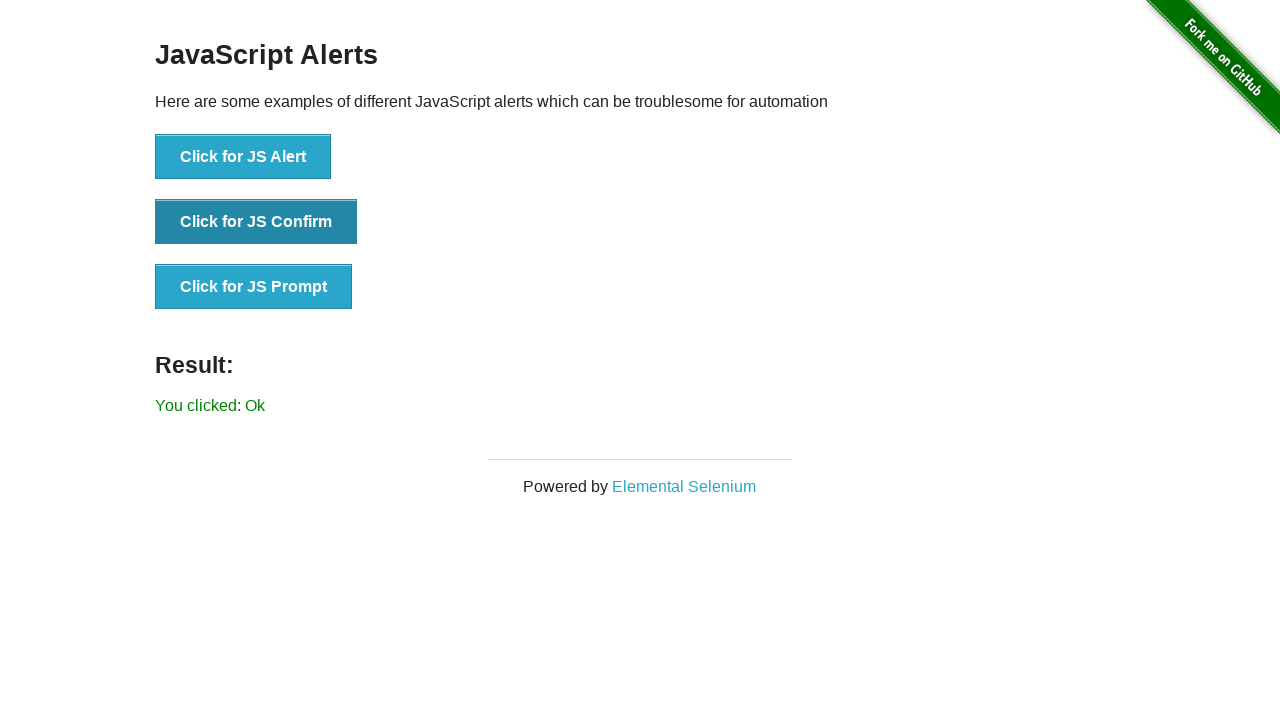

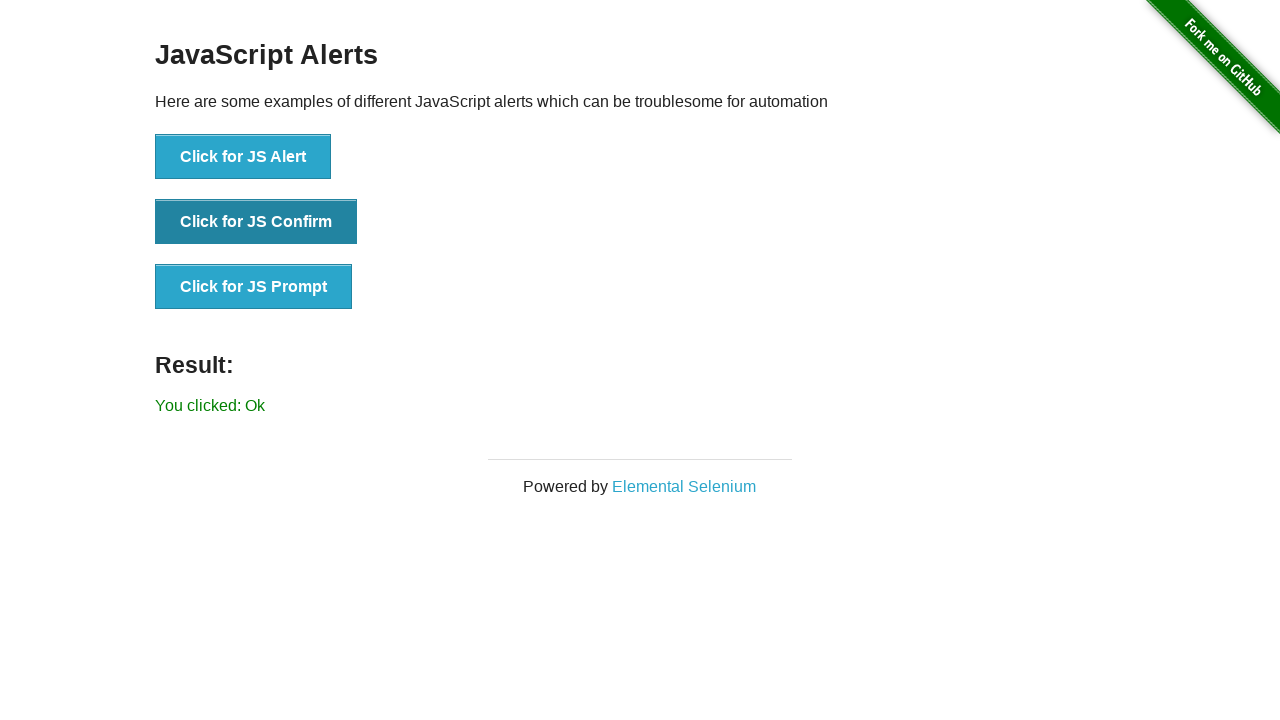